Navigates to ISTQB website and clicks on a menu item to navigate to the help page, then verifies the URL changed

Starting URL: https://istqb.org/

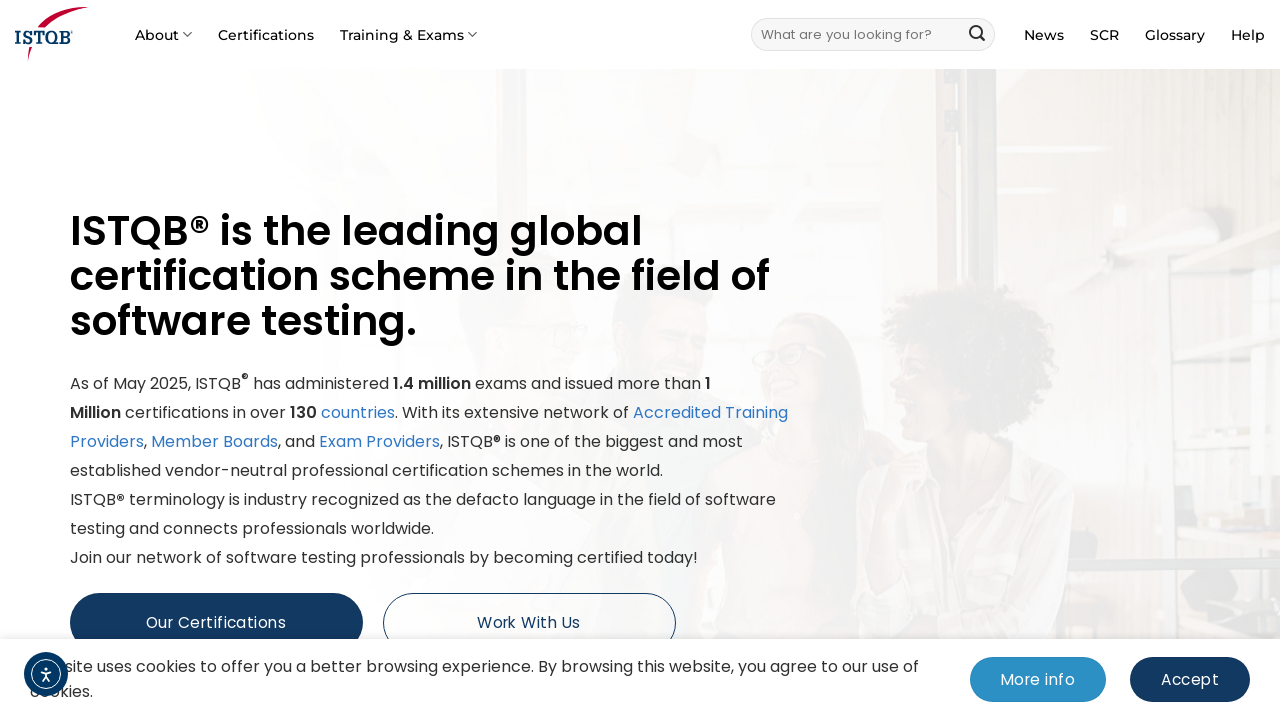

Clicked on menu item to navigate to help page at (1248, 34) on #menu-item-39
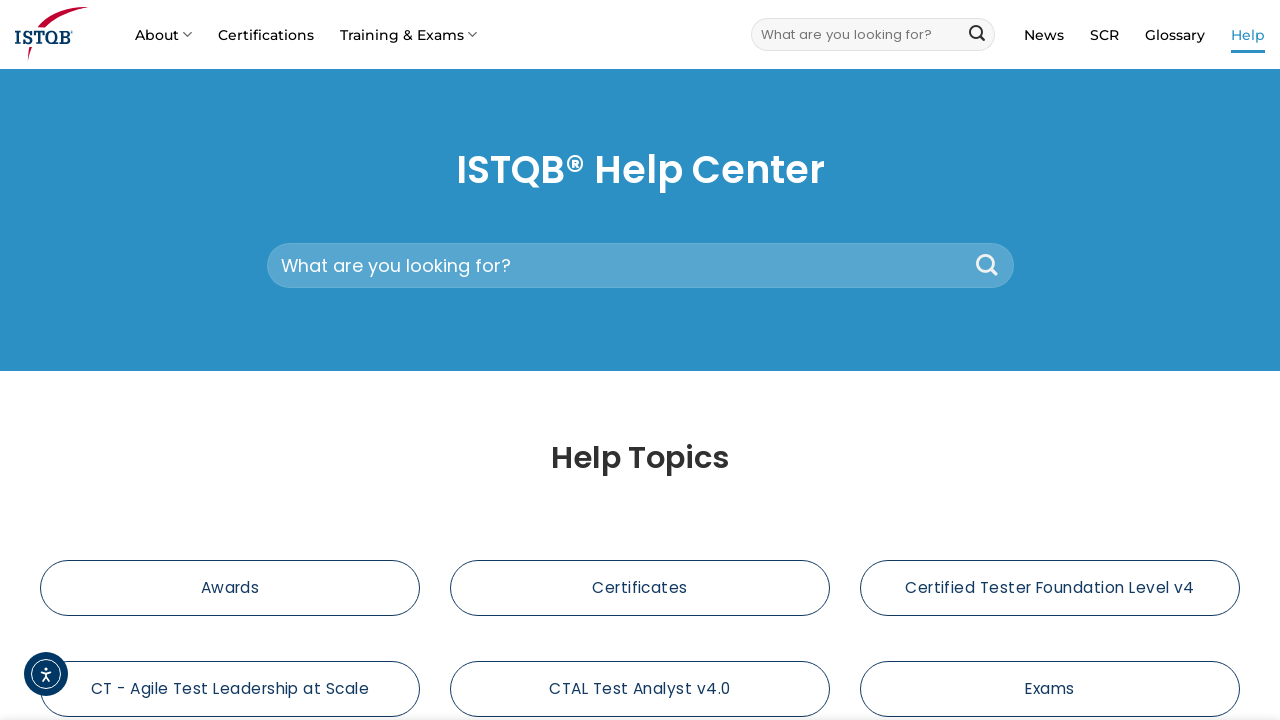

URL changed to https://istqb.org/help/ confirming navigation to help page
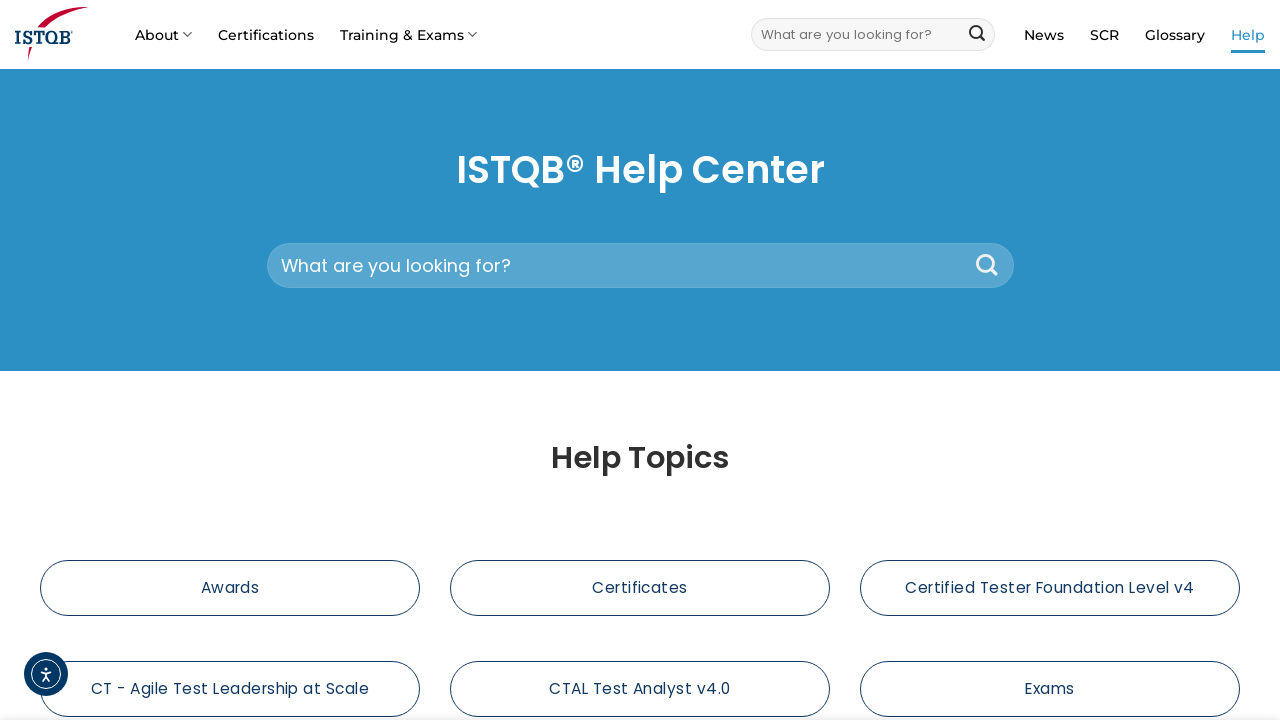

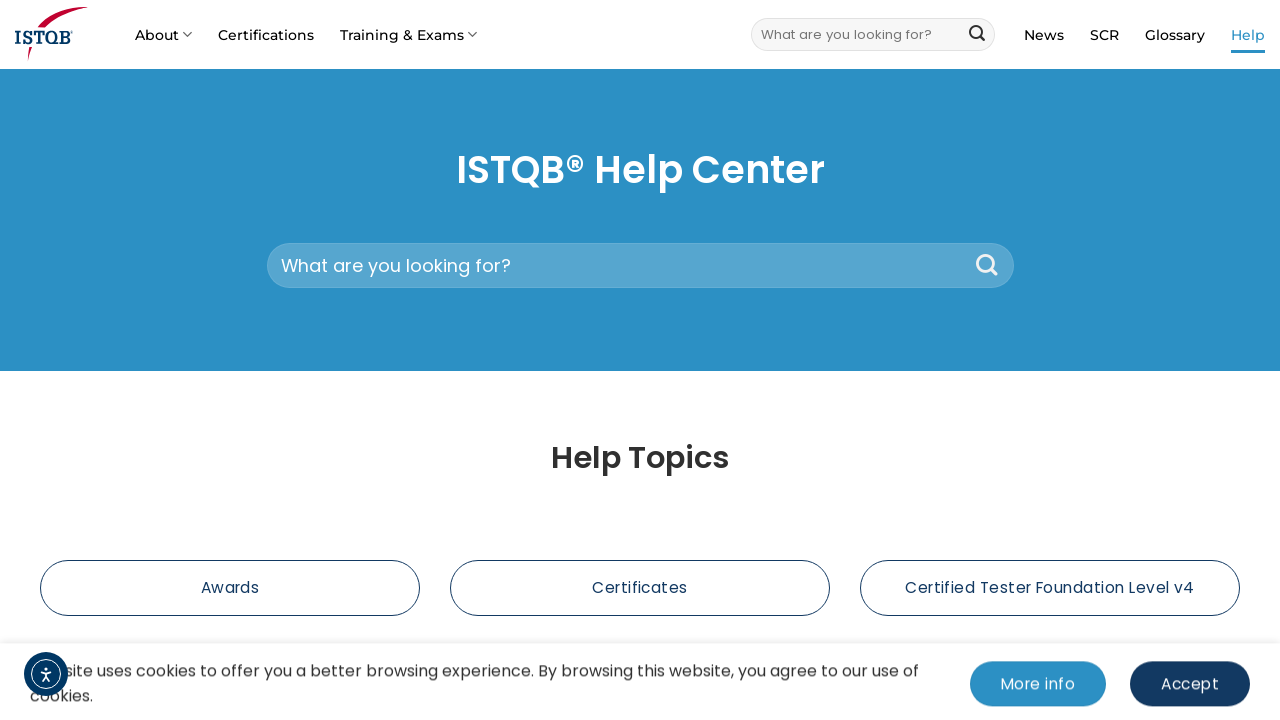